Tests JavaScript confirmation alert handling by clicking on a button that triggers a confirmation dialog, accepting the alert, and verifying the confirmation message is displayed on the page.

Starting URL: http://automationbykrishna.com/#

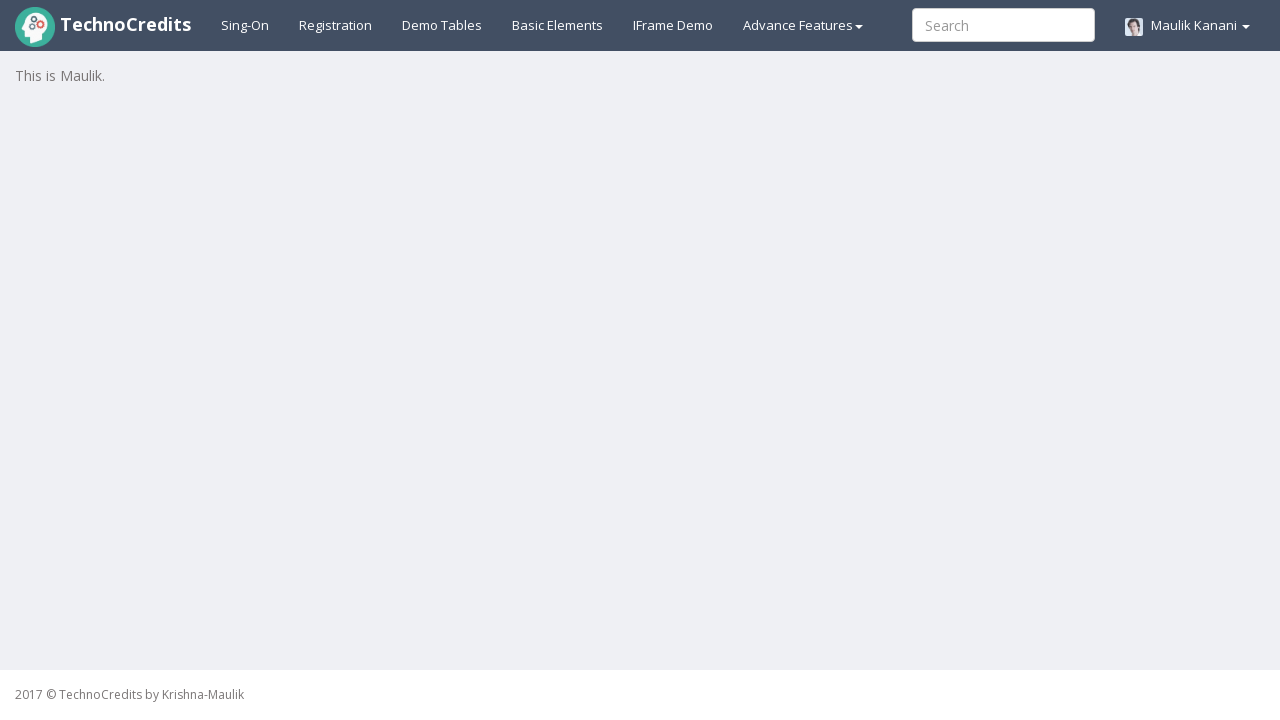

Clicked on Basic Elements section at (558, 25) on #basicelements
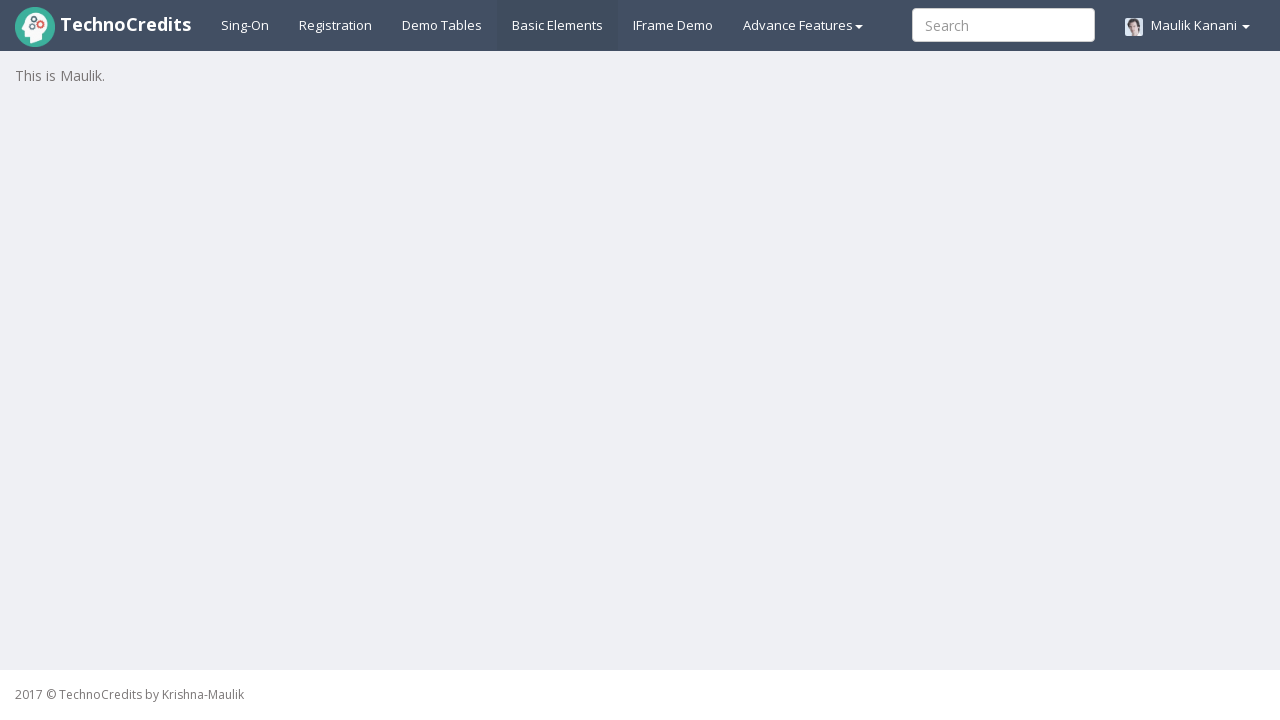

JavaScript Confirmation Box button loaded
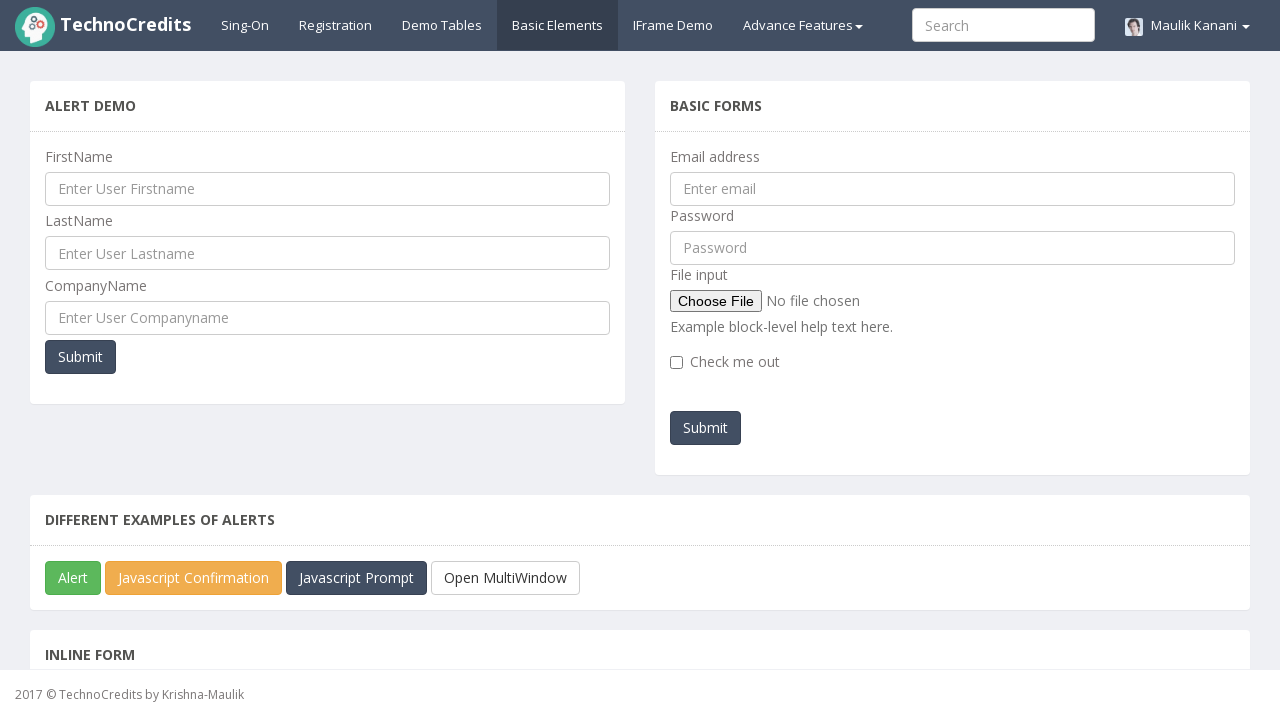

Clicked JavaScript Confirmation Box button at (194, 578) on #javascriptConfirmBox
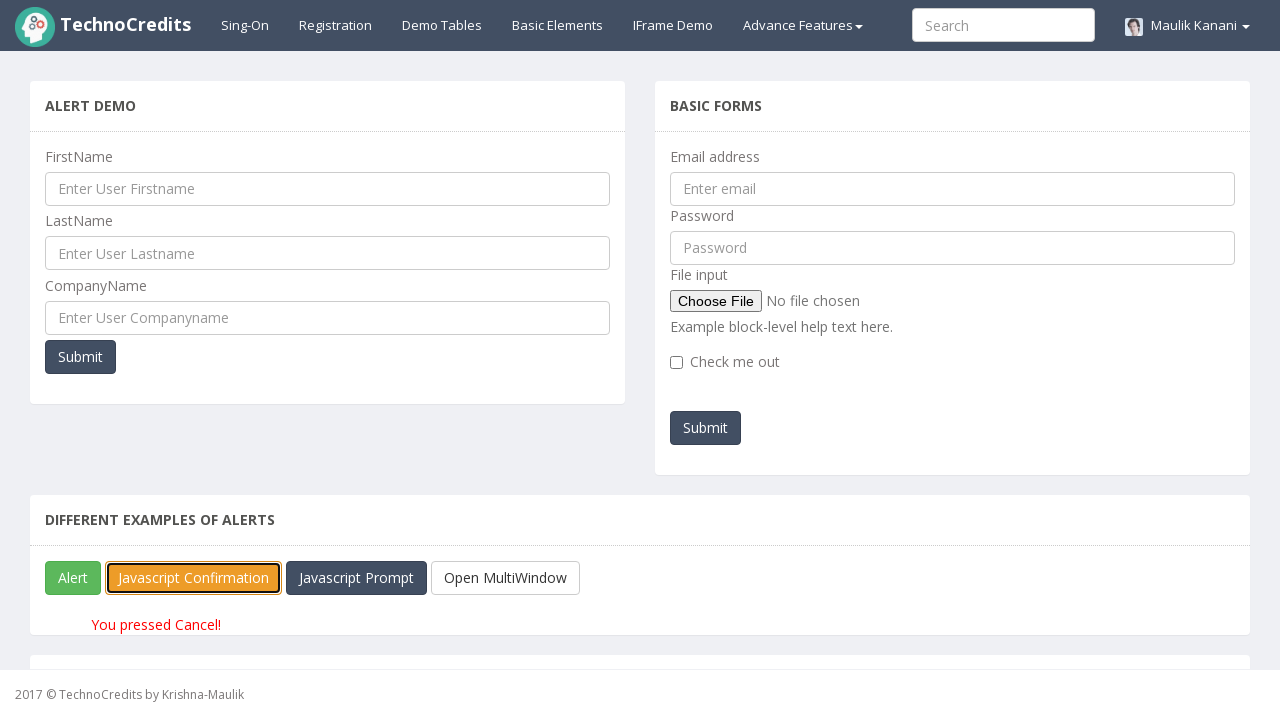

Set up dialog handler to accept confirmation alerts
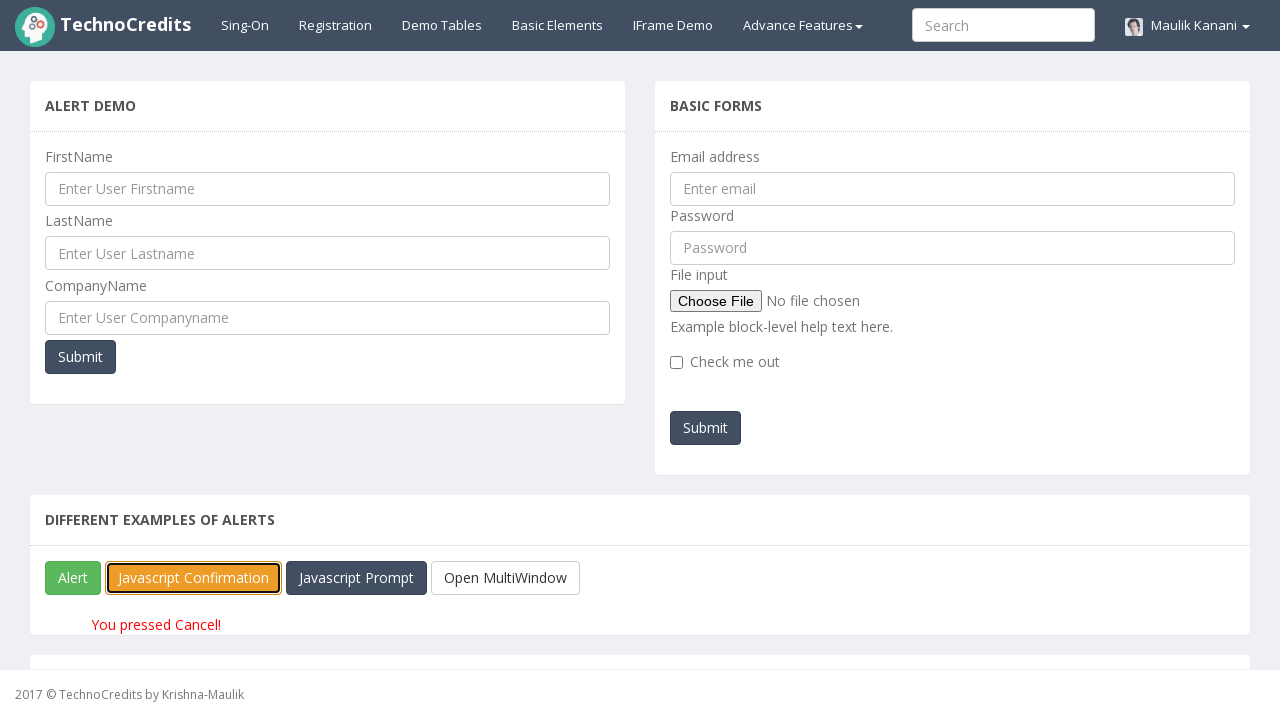

Clicked JavaScript Confirmation Box button to trigger dialog at (194, 578) on #javascriptConfirmBox
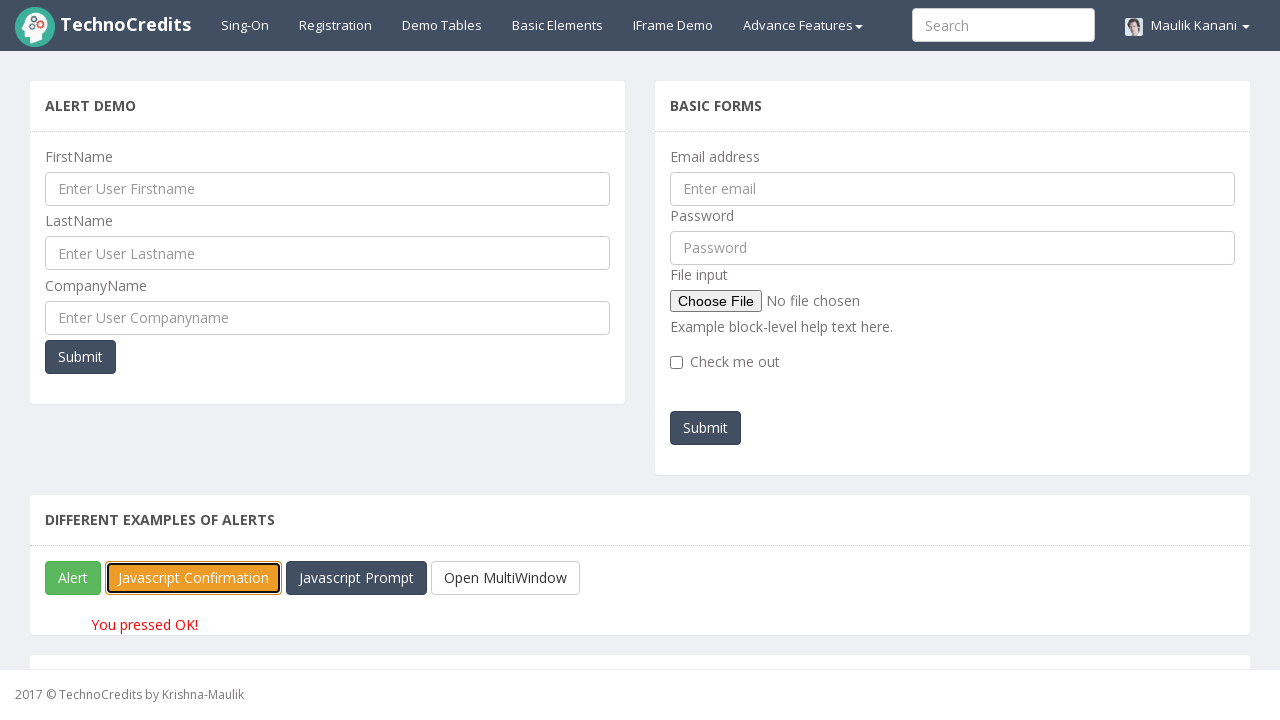

Confirmation message paragraph loaded
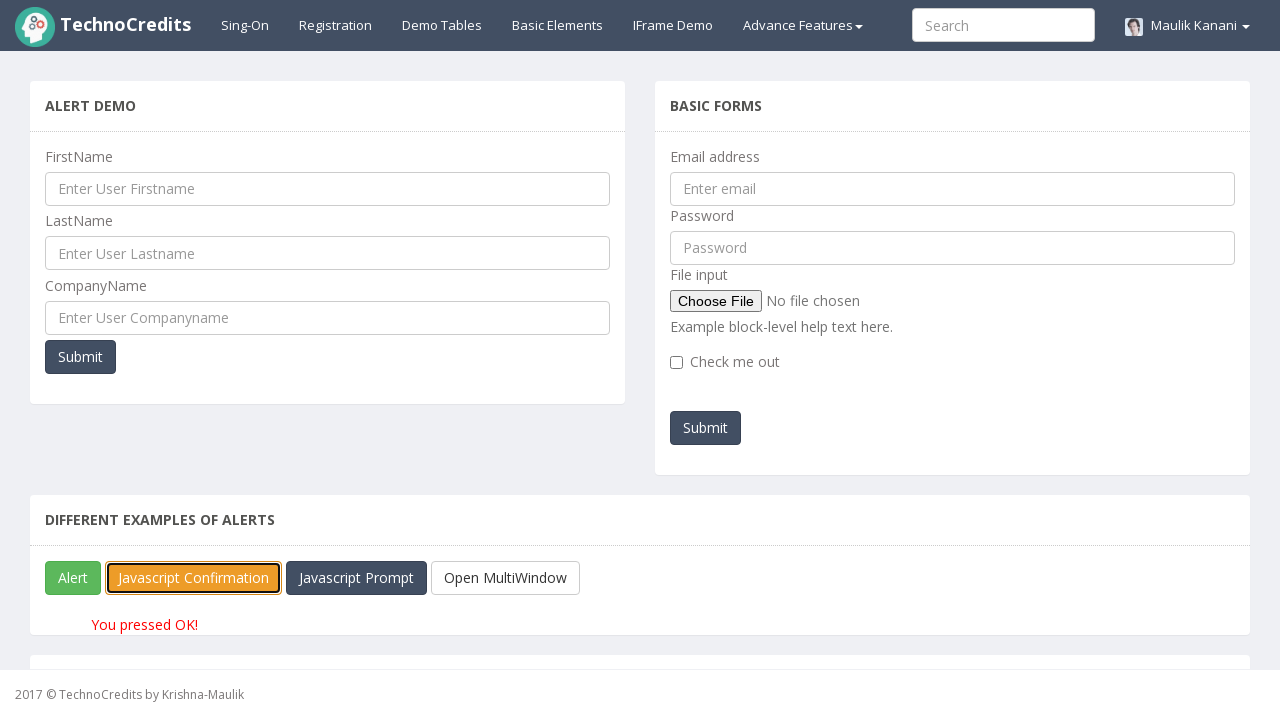

Retrieved confirmation message text
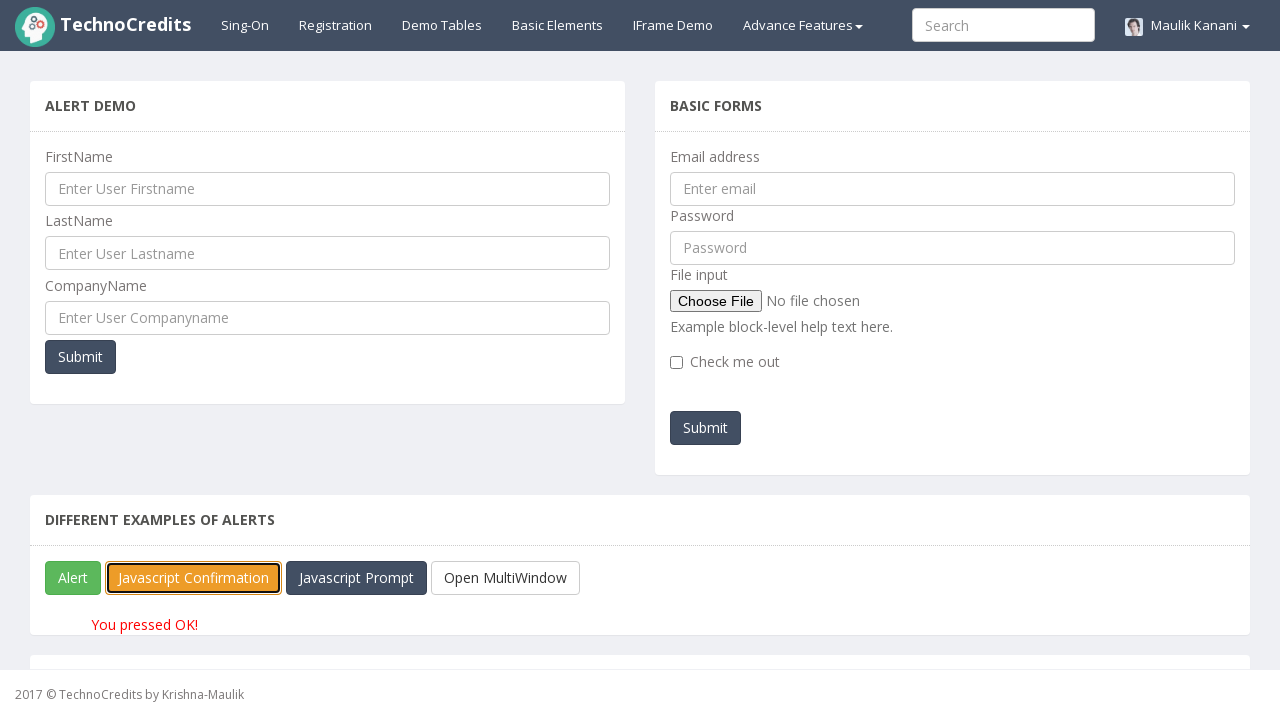

Verified 'You pressed OK!' message is displayed
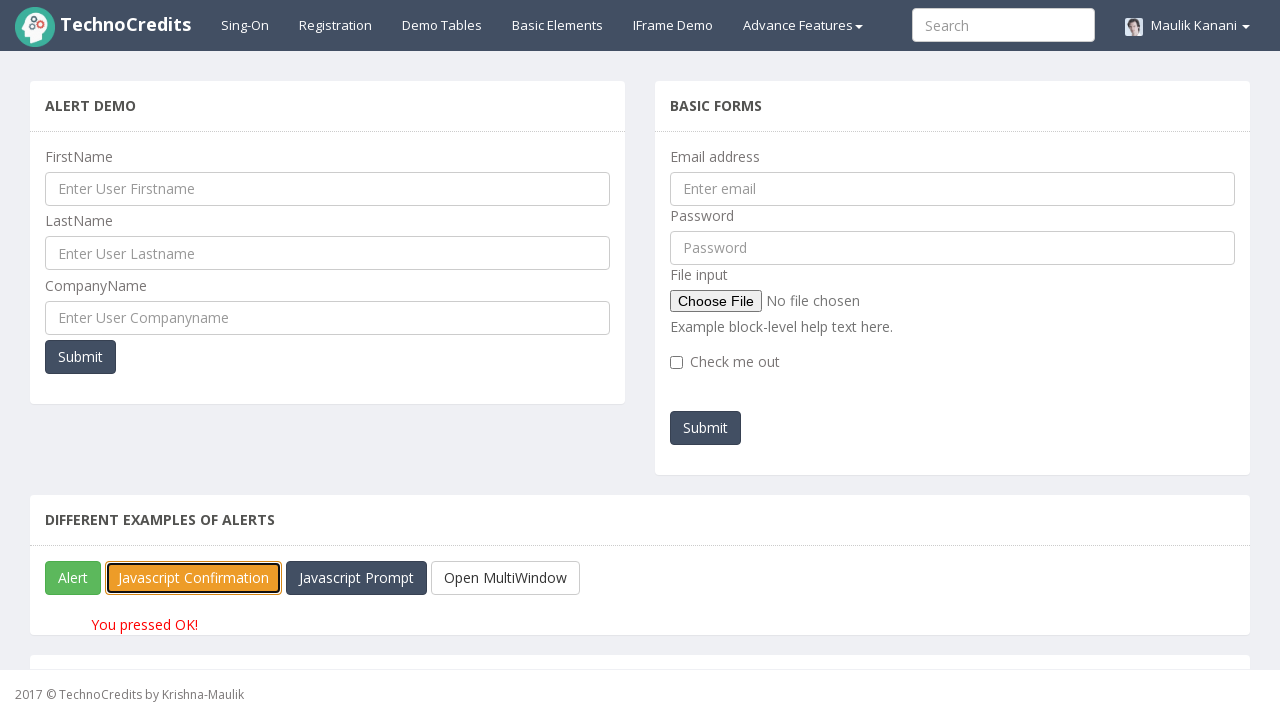

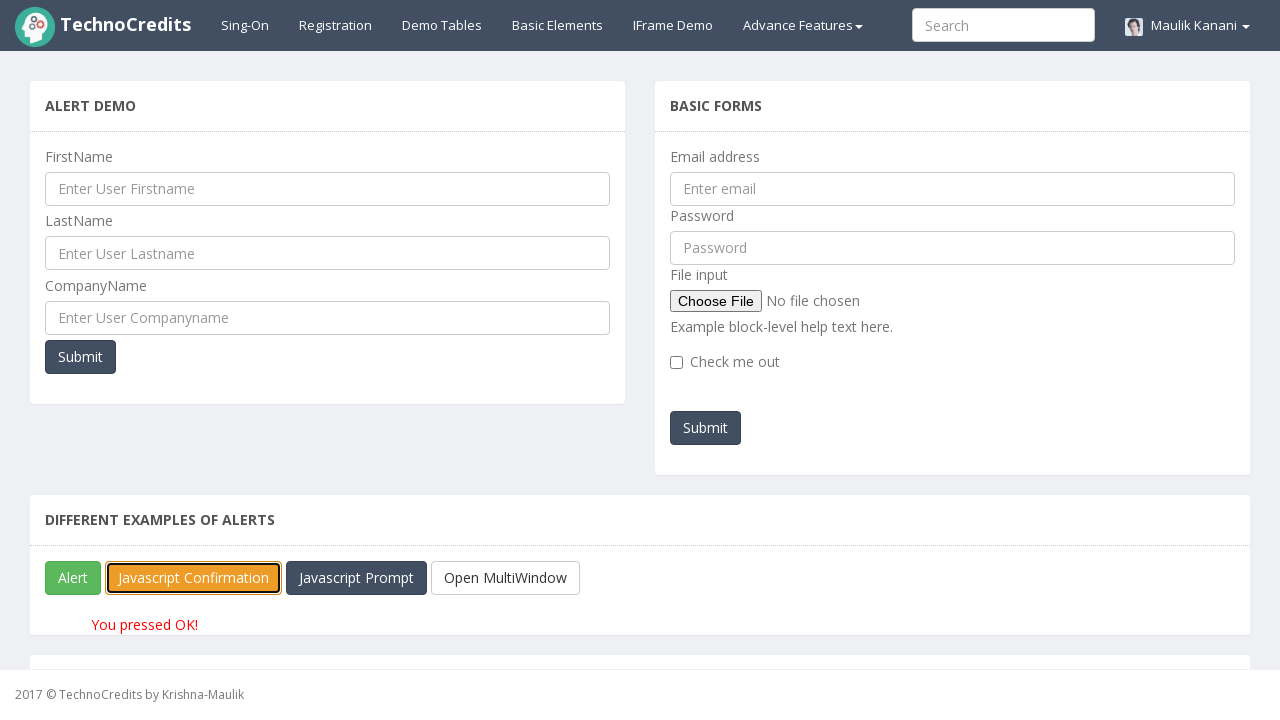